Tests the search functionality on python.org by entering a search query "bla bla" and verifying that the "No results found." message appears in the search results.

Starting URL: https://www.python.org

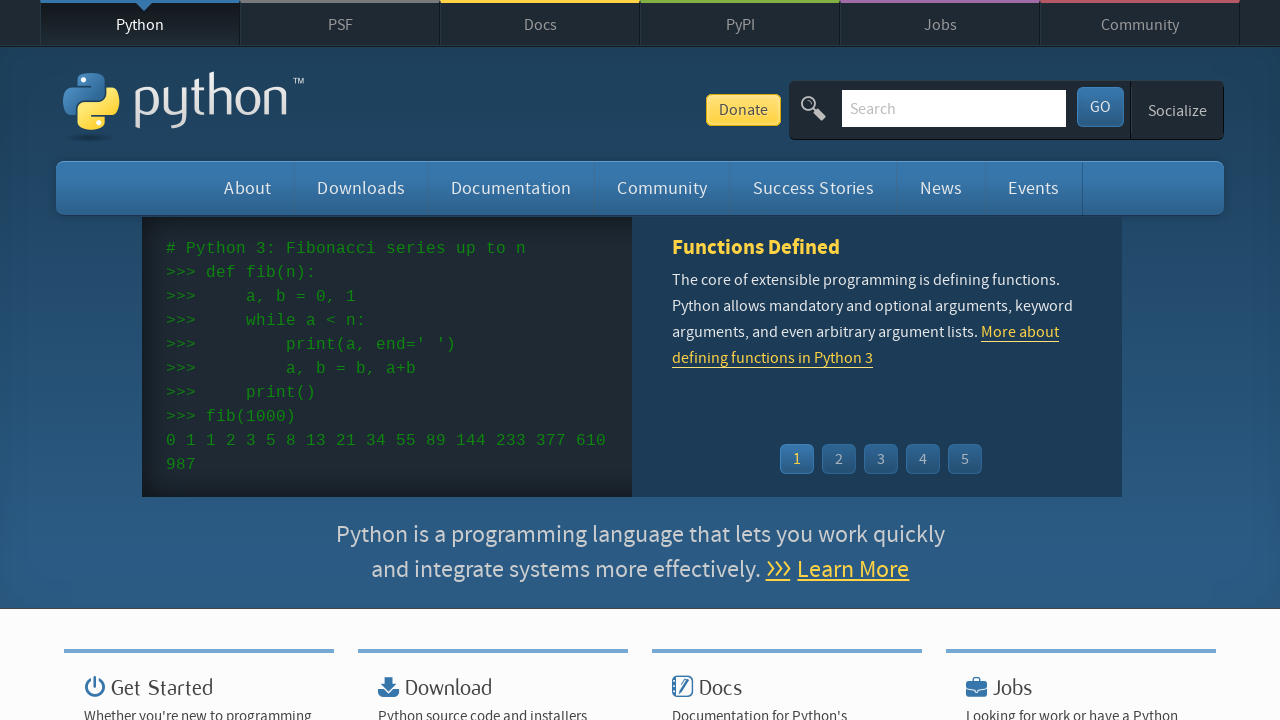

Filled search box with 'bla bla' on input[name='q']
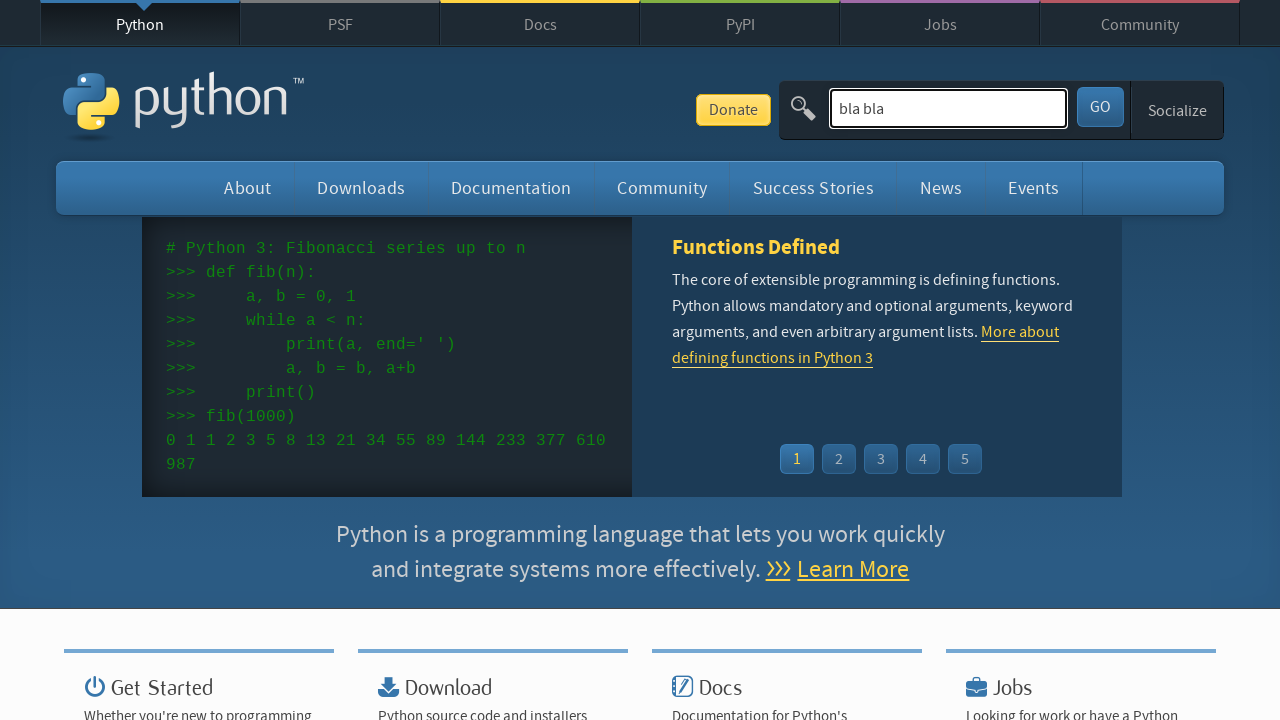

Pressed Enter to submit search on input[name='q']
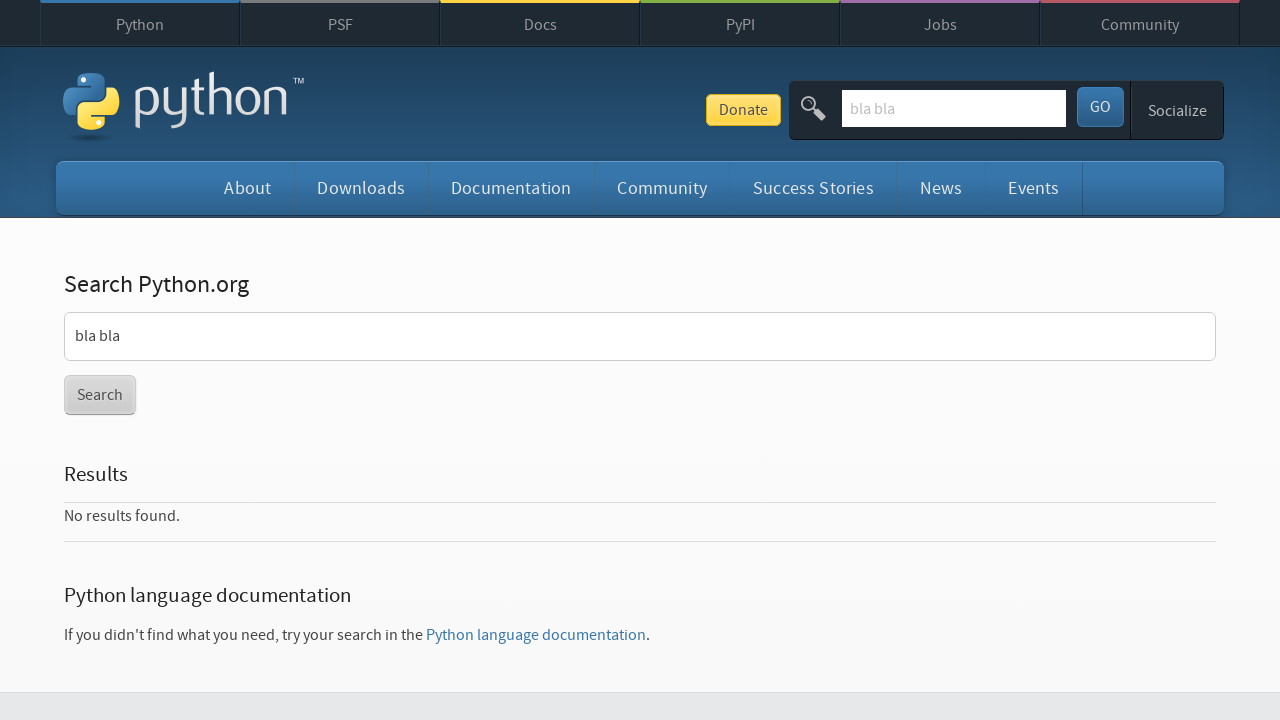

Waited for search results page to load (networkidle)
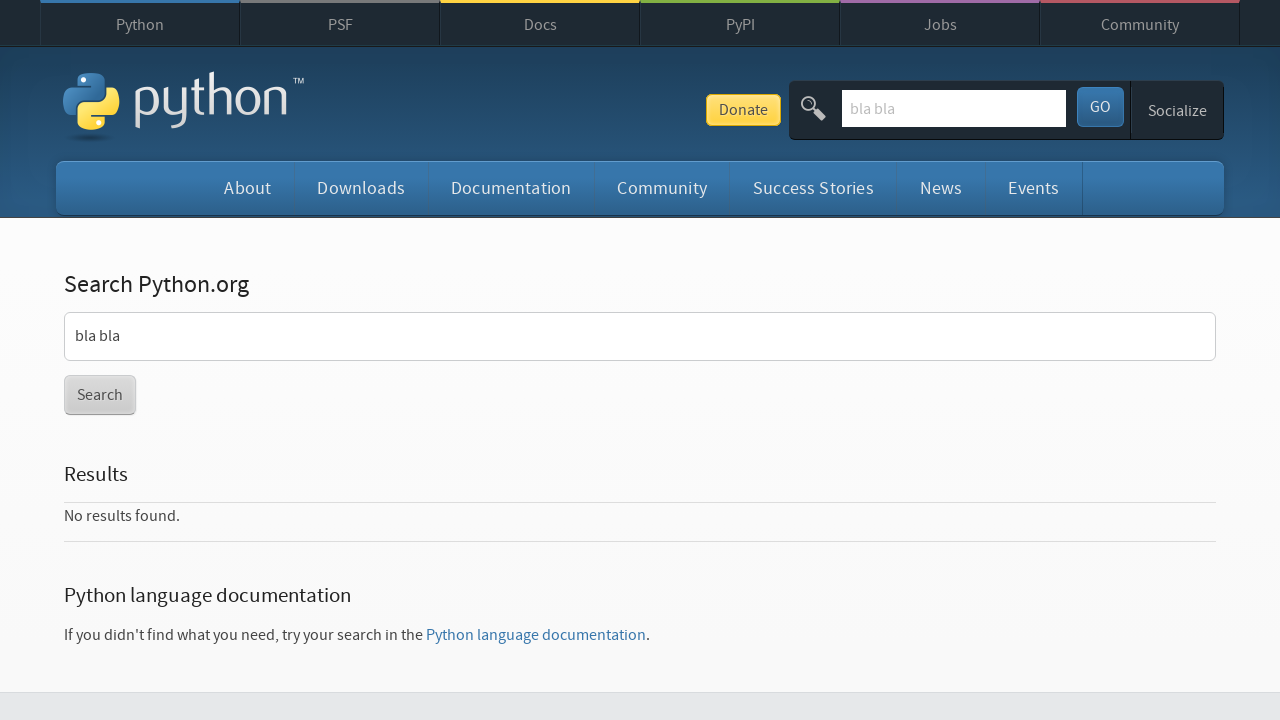

Verified 'No results found.' message appears in search results
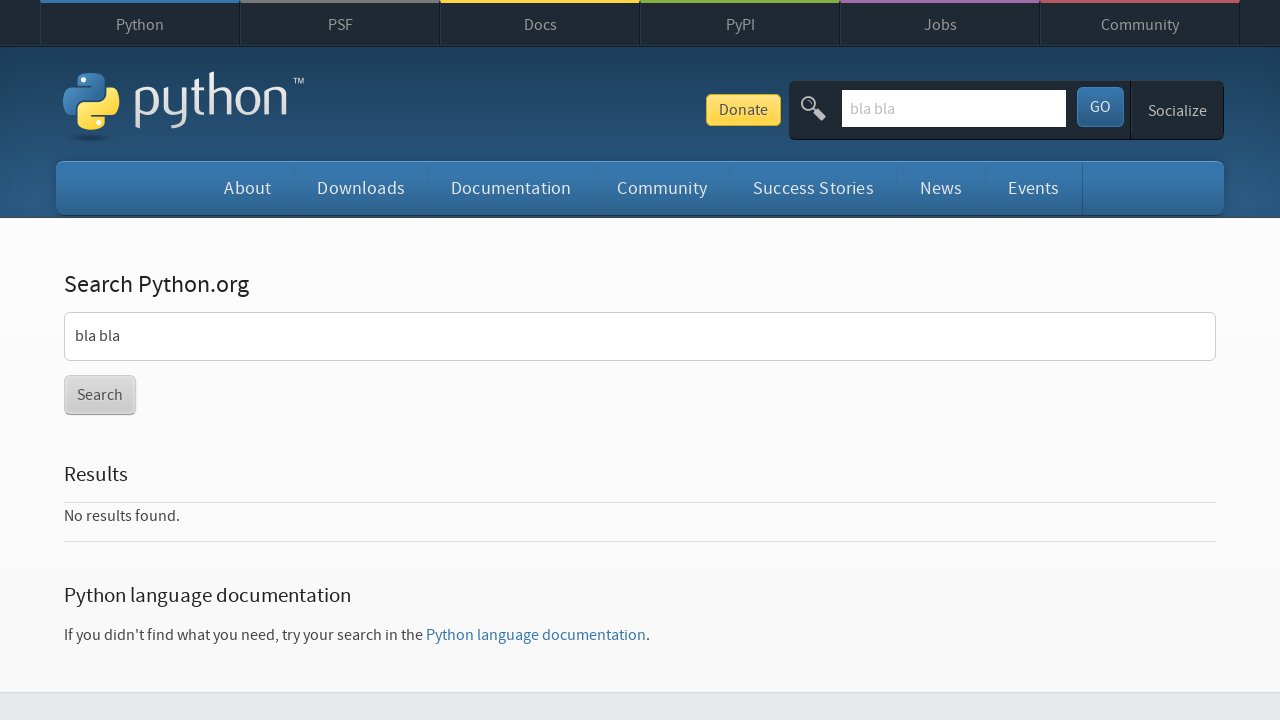

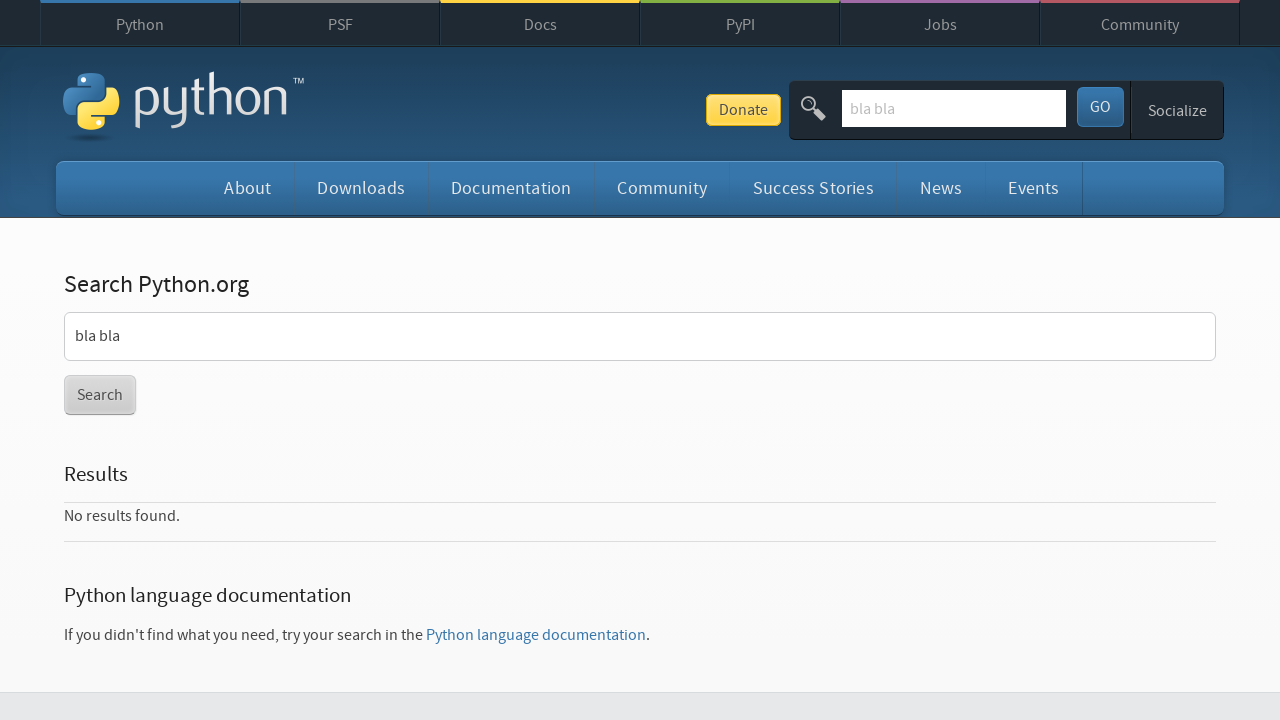